Tests drag and drop functionality by navigating through menu interactions and dragging multiple elements (selenium, mongo, angular) to a drop area

Starting URL: https://demo.automationtesting.in/Register.html

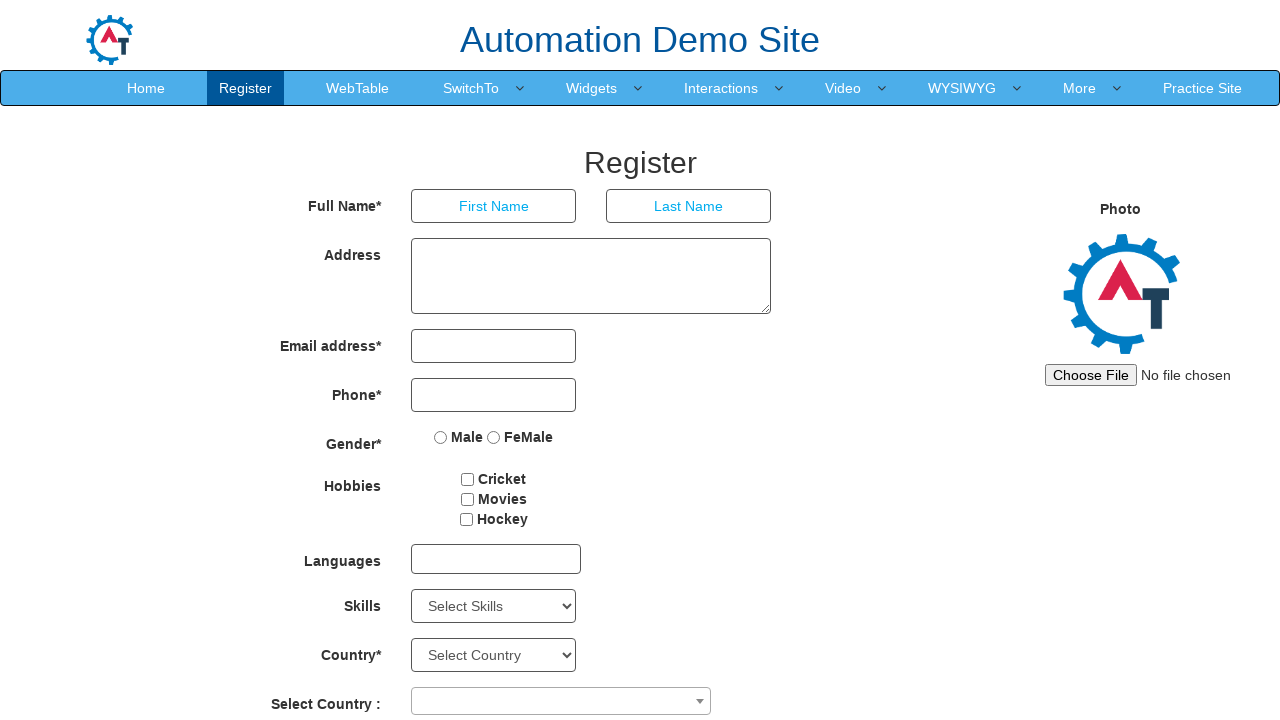

Hovered over Interactions menu item at (721, 88) on a:has-text('Interactions')
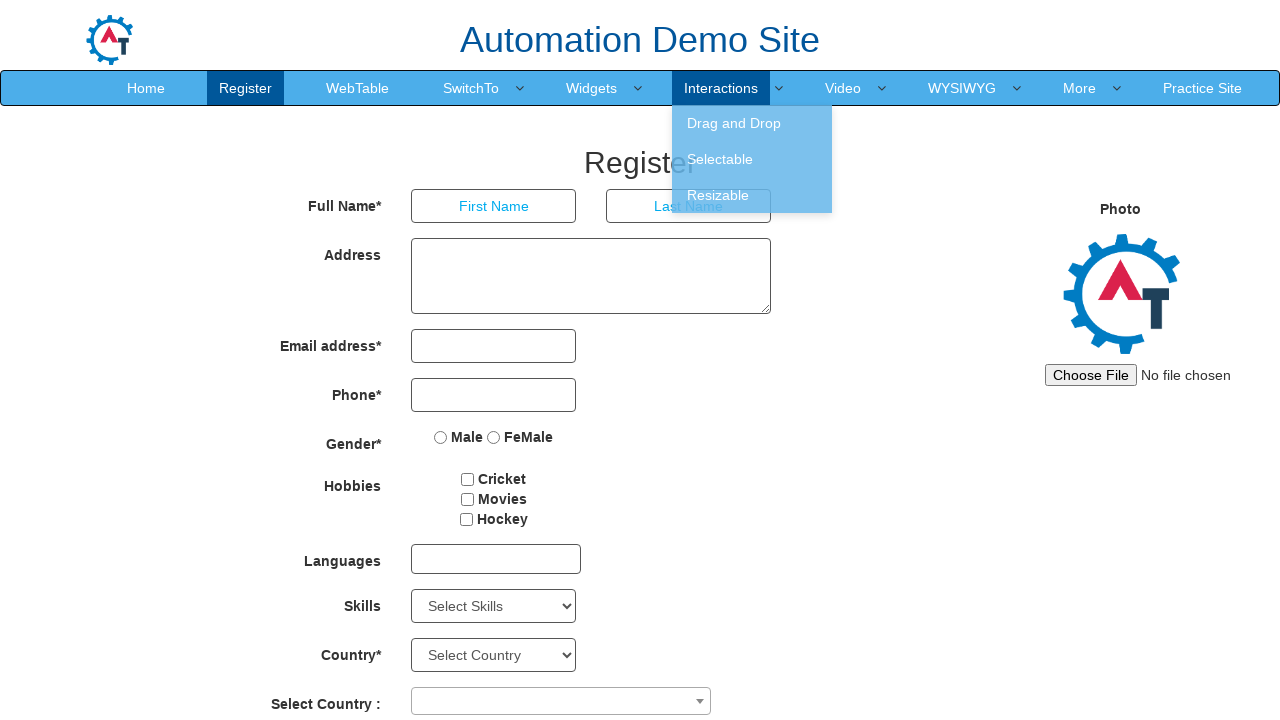

Waited for Interactions submenu to appear
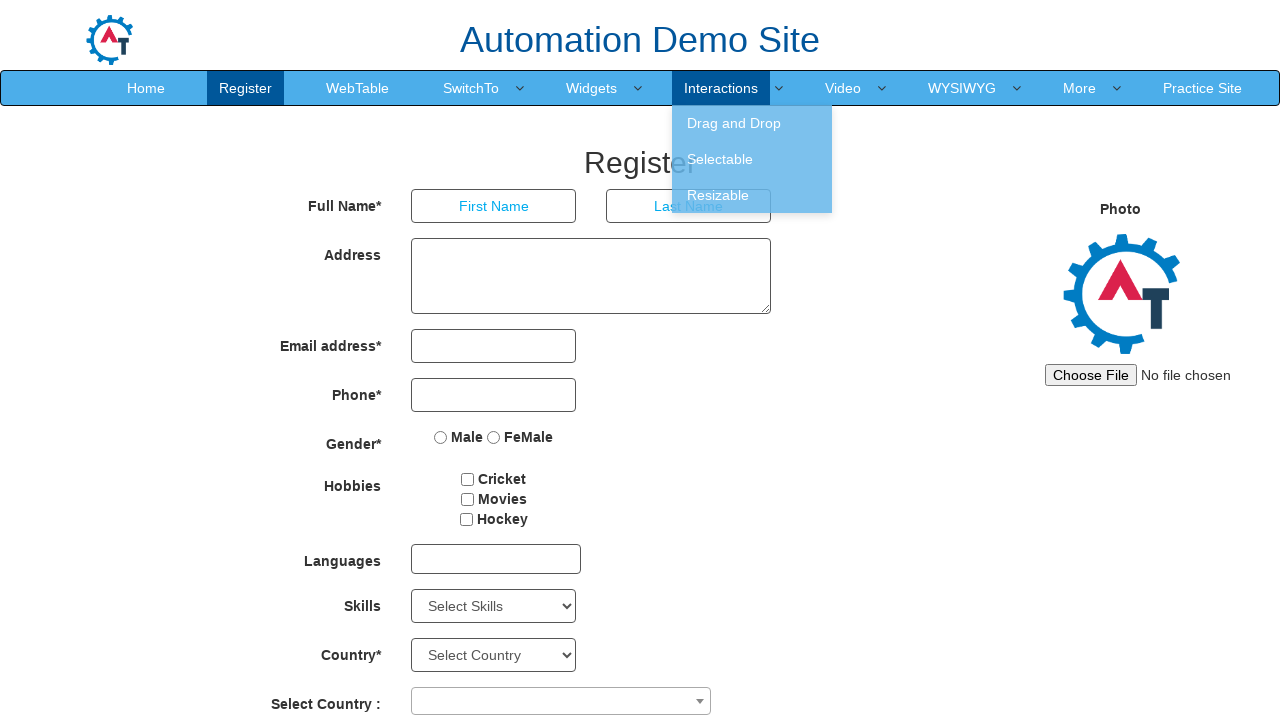

Hovered over Drag and Drop submenu item at (752, 123) on a:has-text('Drag and Drop')
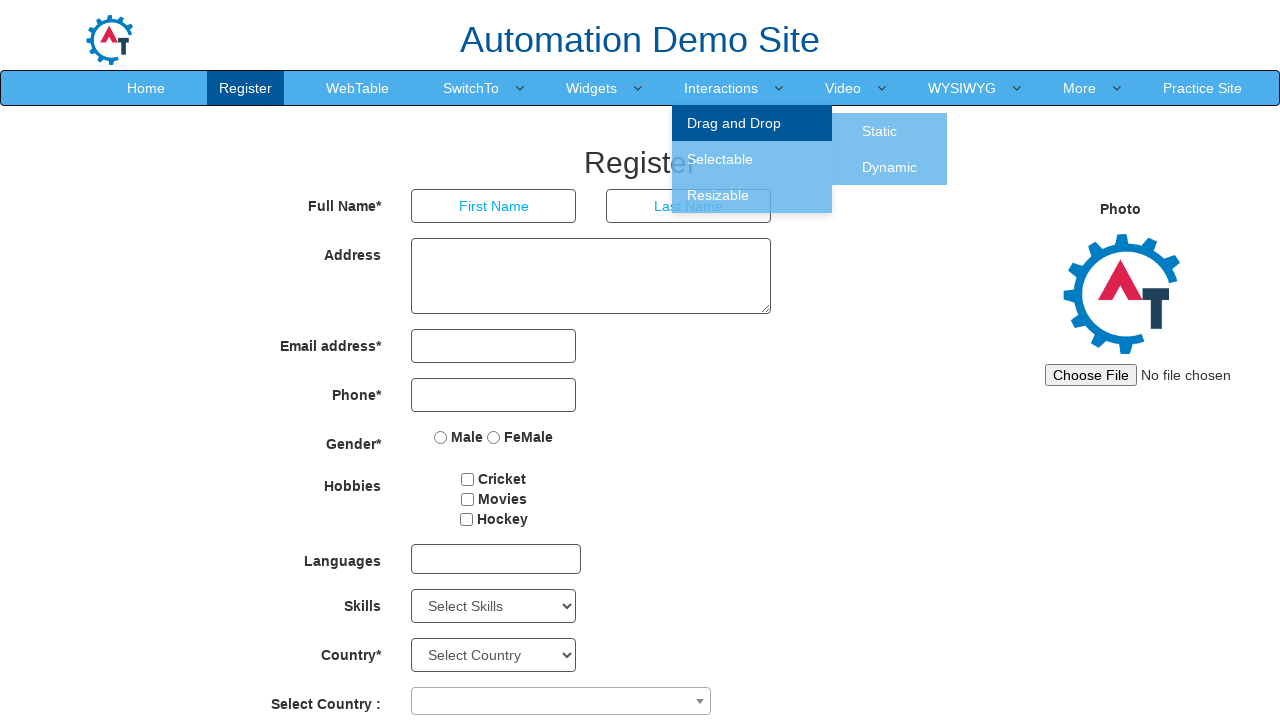

Waited for nested submenu to appear
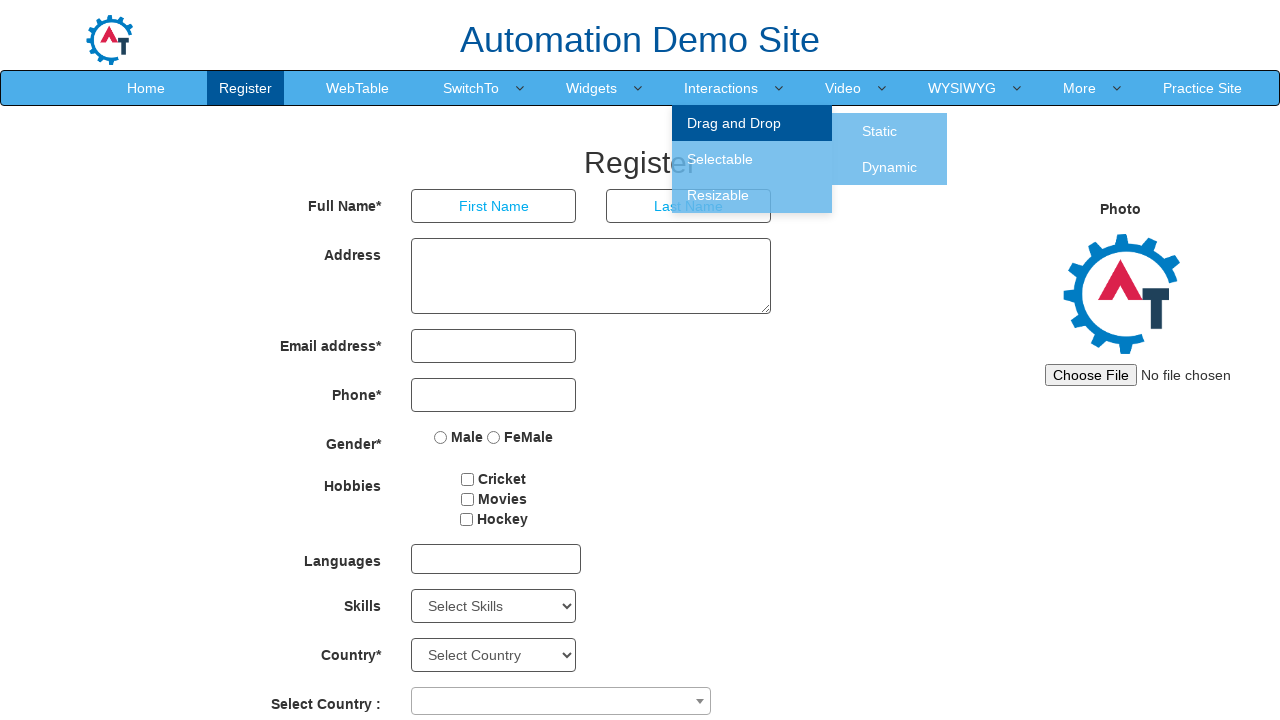

Clicked on Static option from Drag and Drop submenu at (880, 131) on a:has-text('Static')
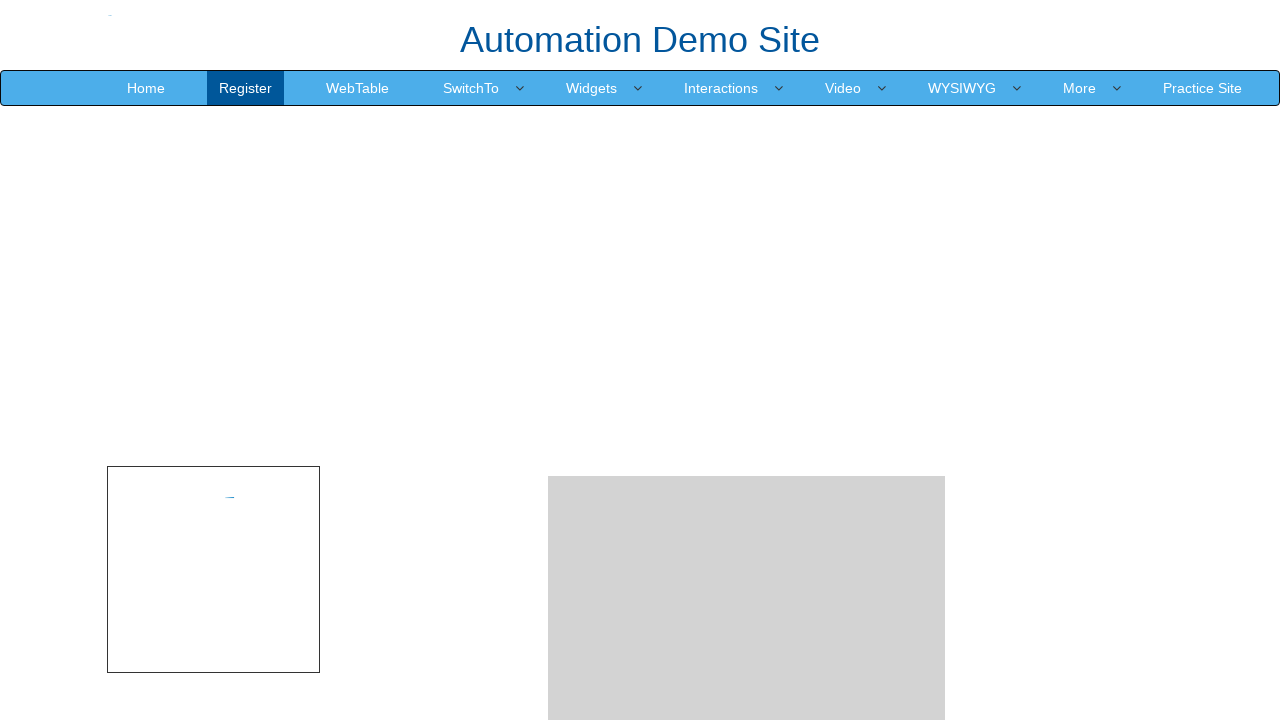

Drag and drop elements loaded successfully
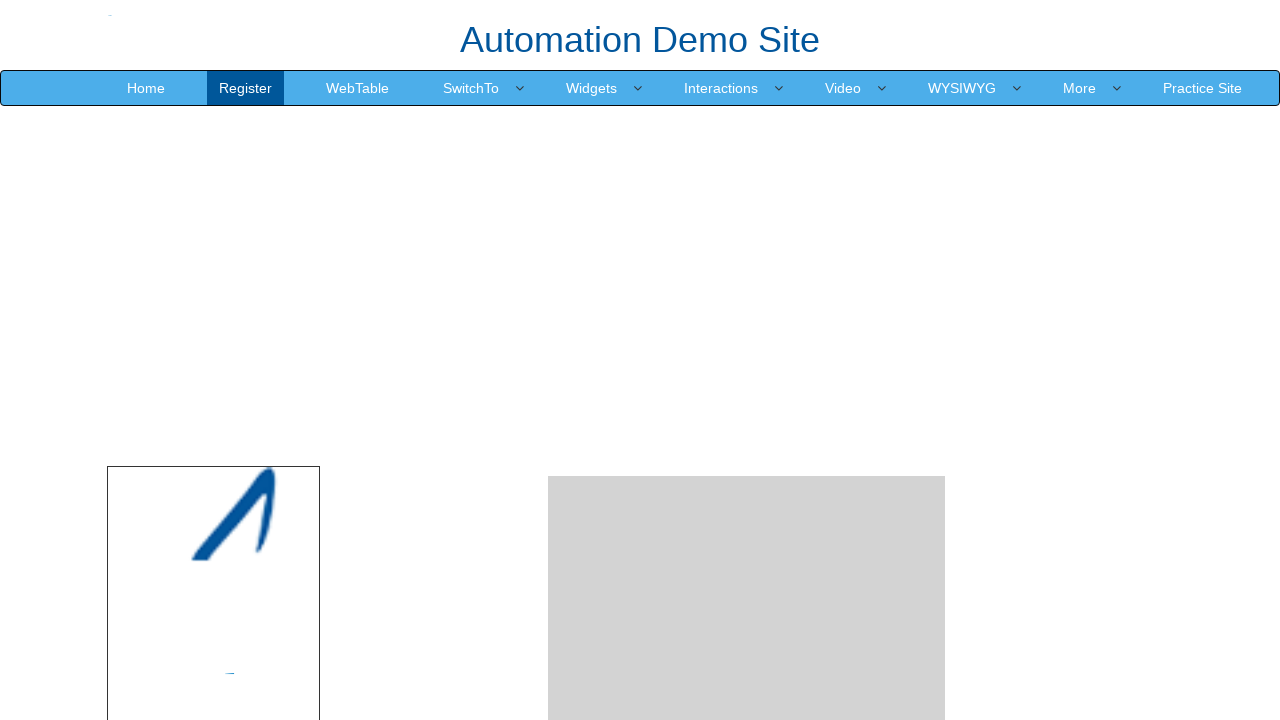

Dragged selenium element to drop area at (747, 240)
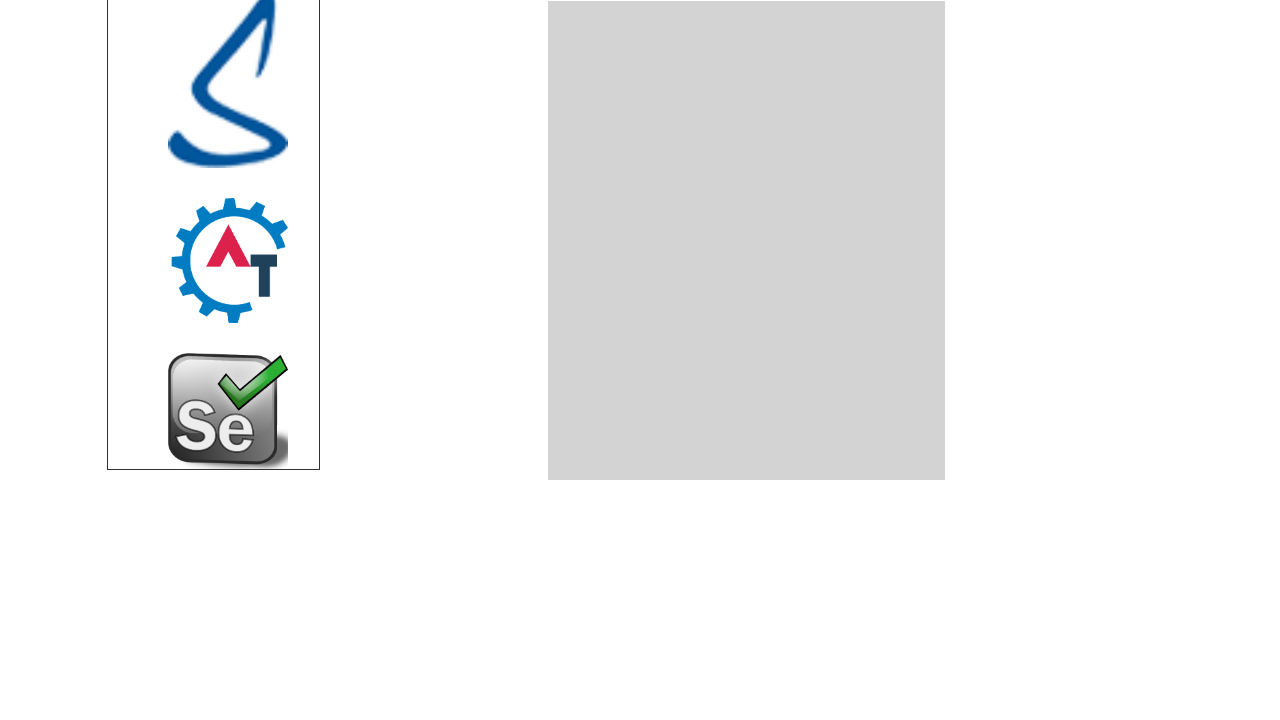

Dragged mongo element to drop area at (747, 240)
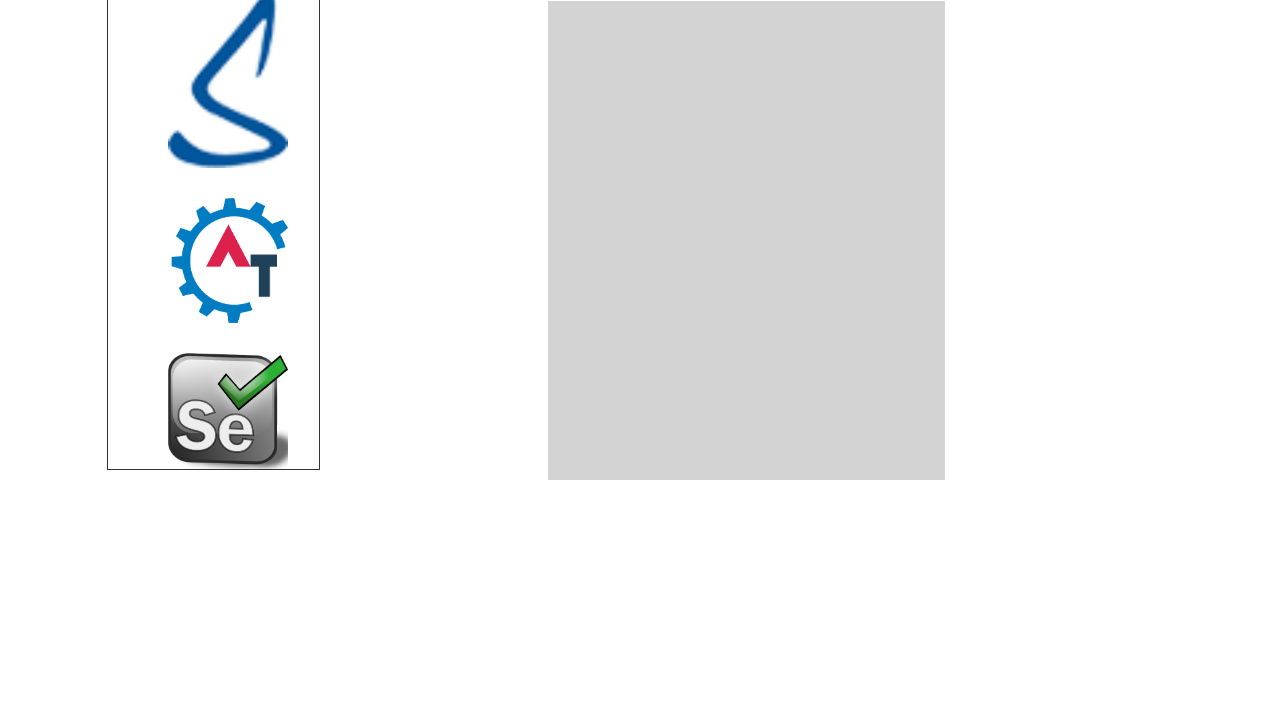

Dragged angular element to drop area at (747, 249)
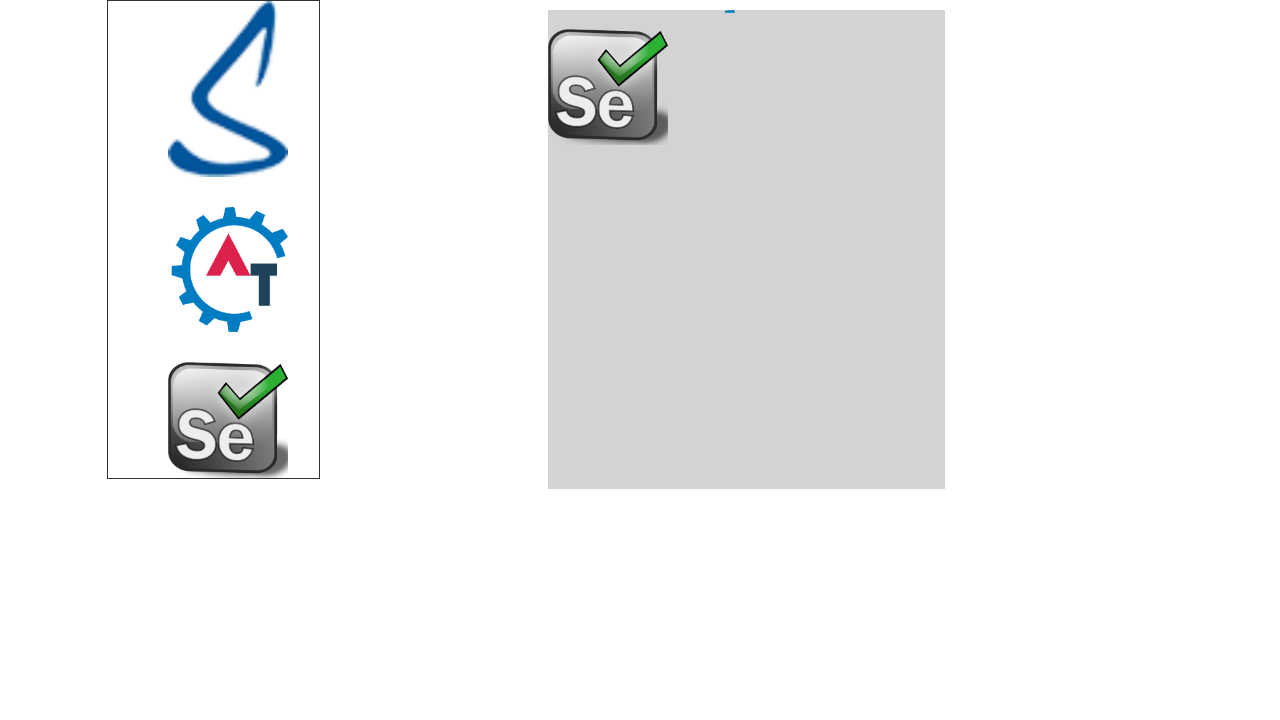

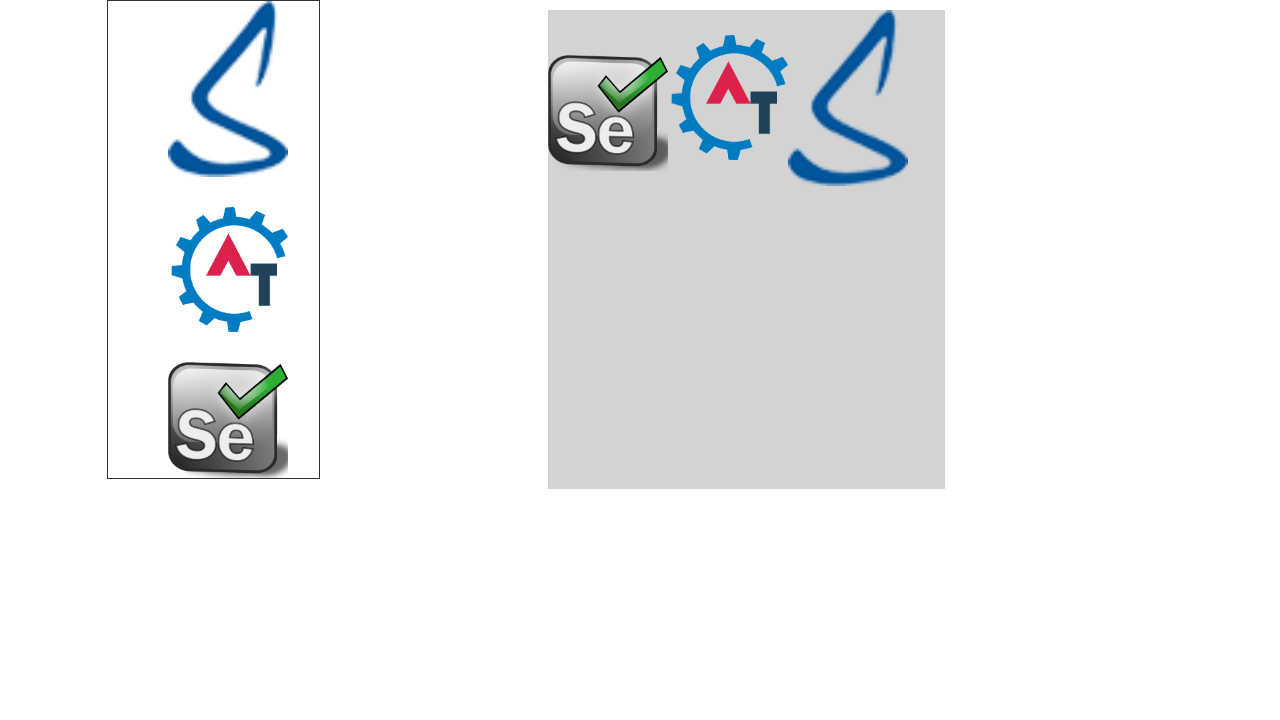